Tests clicking a button with dynamic class attributes by clicking the primary blue button 3 times and accepting the alert dialog that appears after each click.

Starting URL: http://uitestingplayground.com/classattr

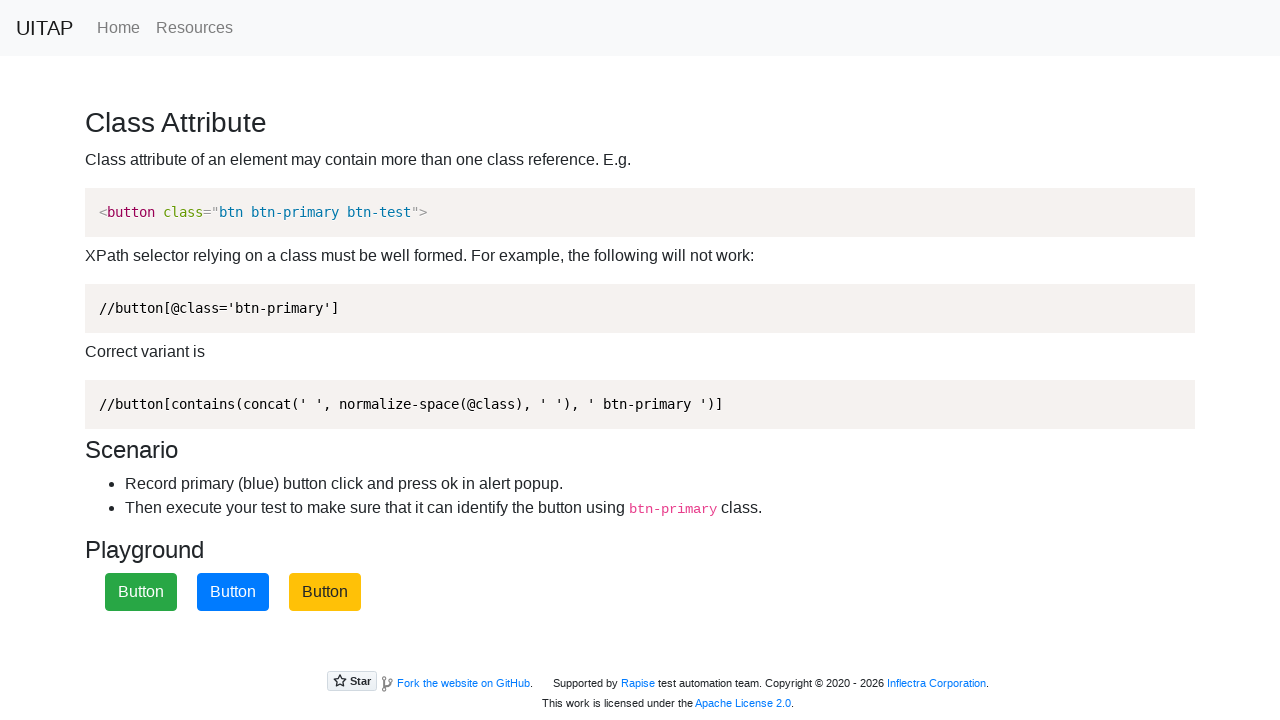

Clicked primary blue button (iteration 1) at (233, 592) on button.btn-primary
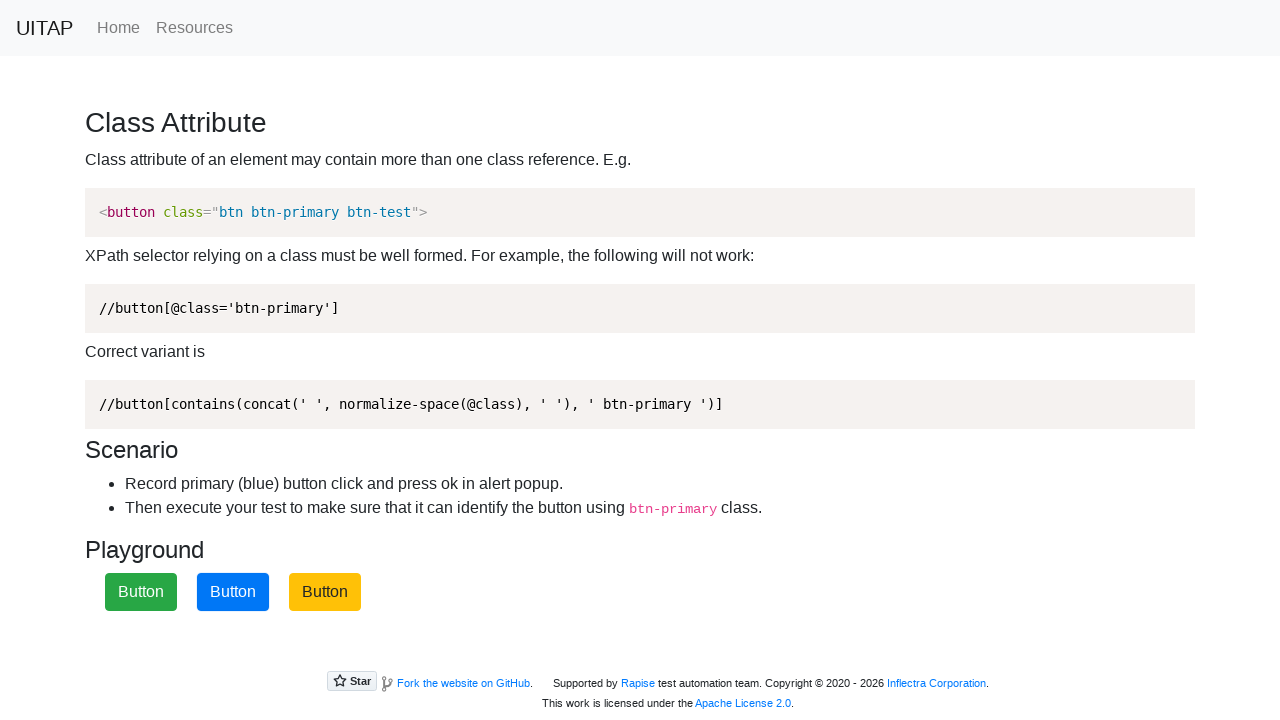

Set up dialog handler to accept alerts
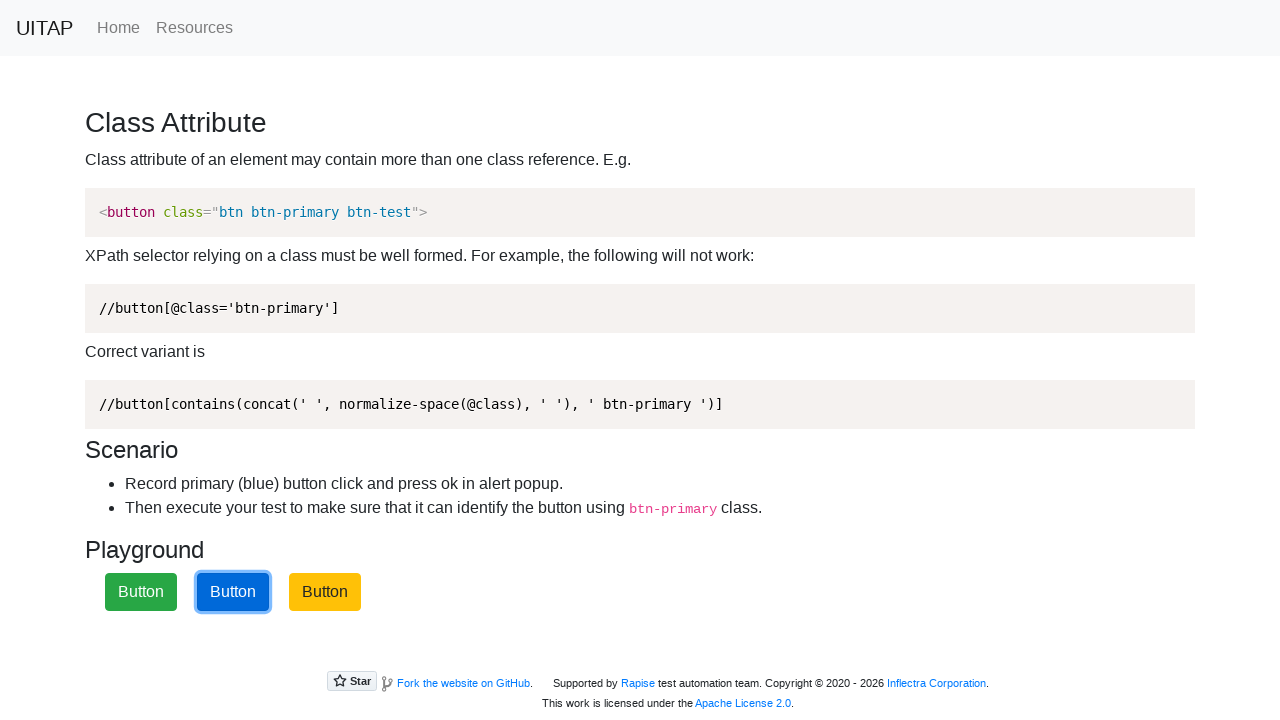

Waited 500ms for alert dialog to appear and be accepted
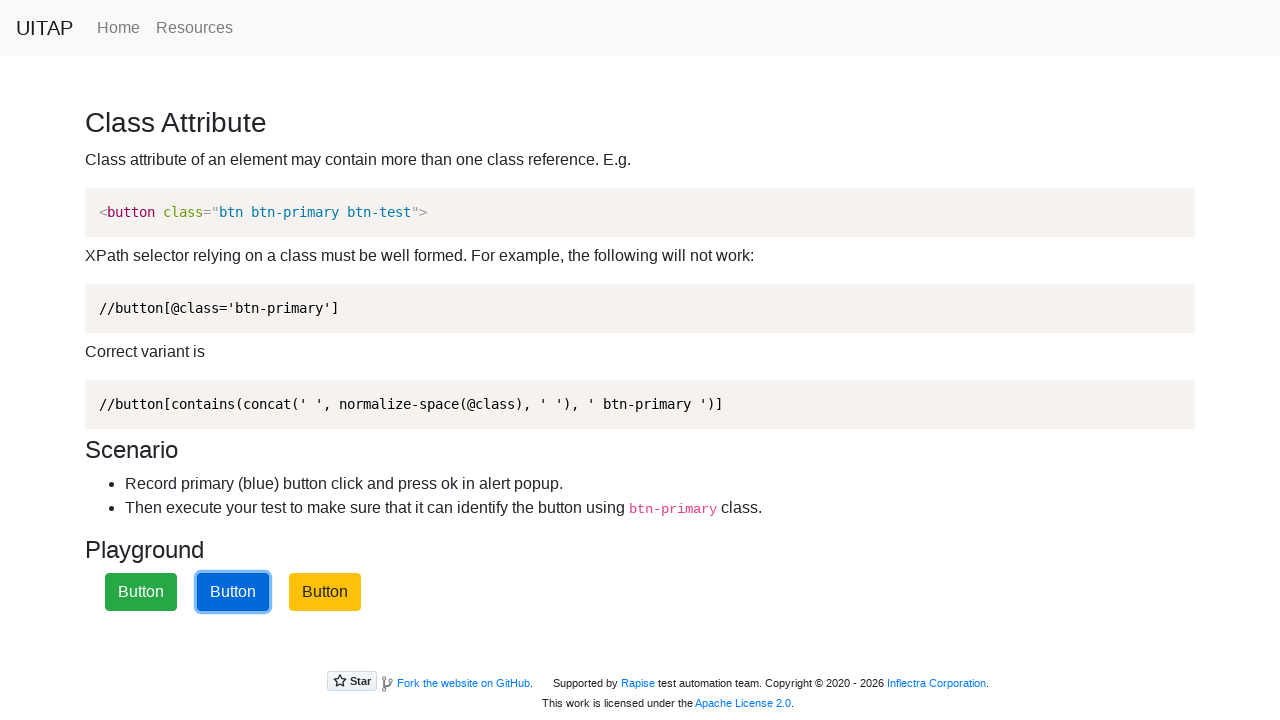

Clicked primary blue button (iteration 2) at (233, 592) on button.btn-primary
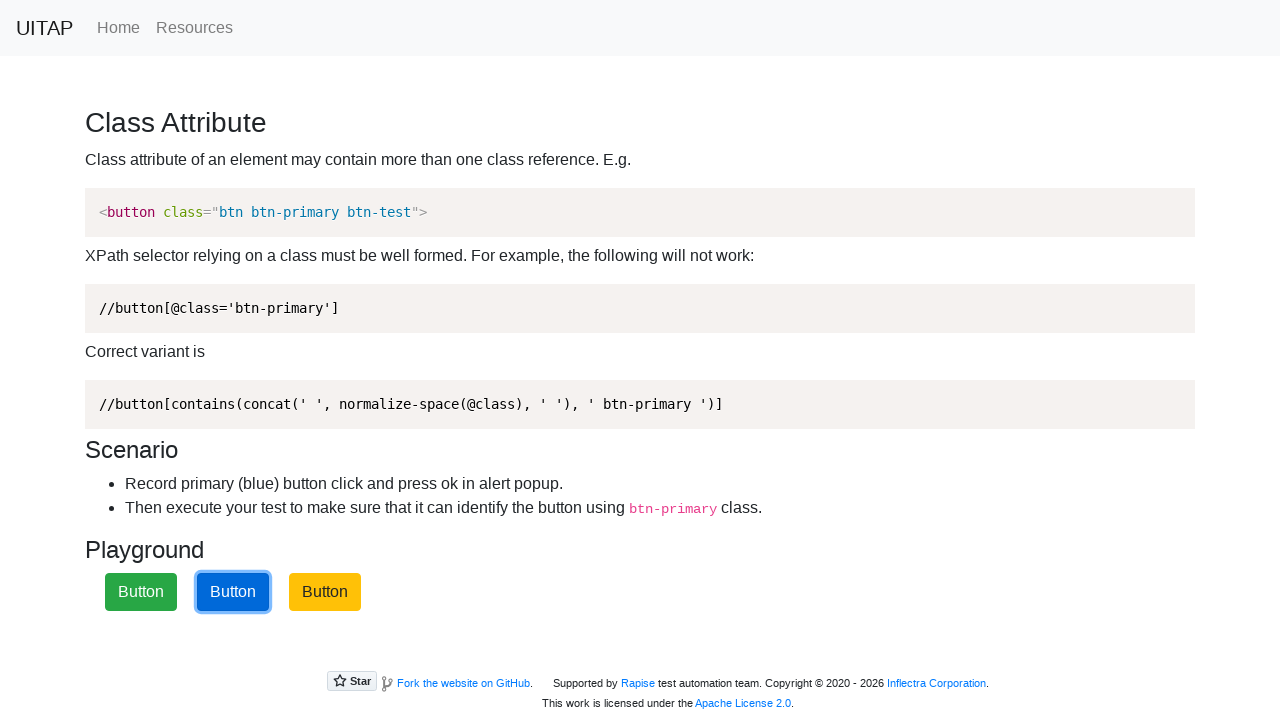

Waited 500ms for alert dialog to be handled
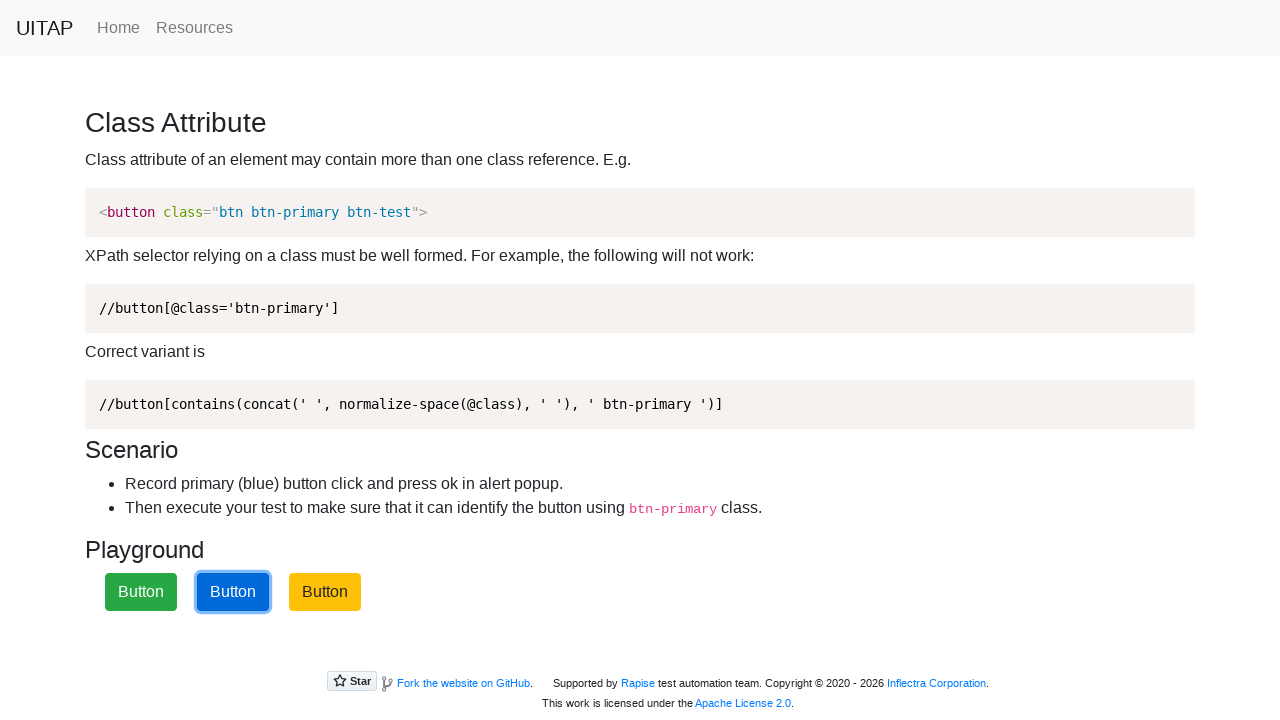

Clicked primary blue button (iteration 3) at (233, 592) on button.btn-primary
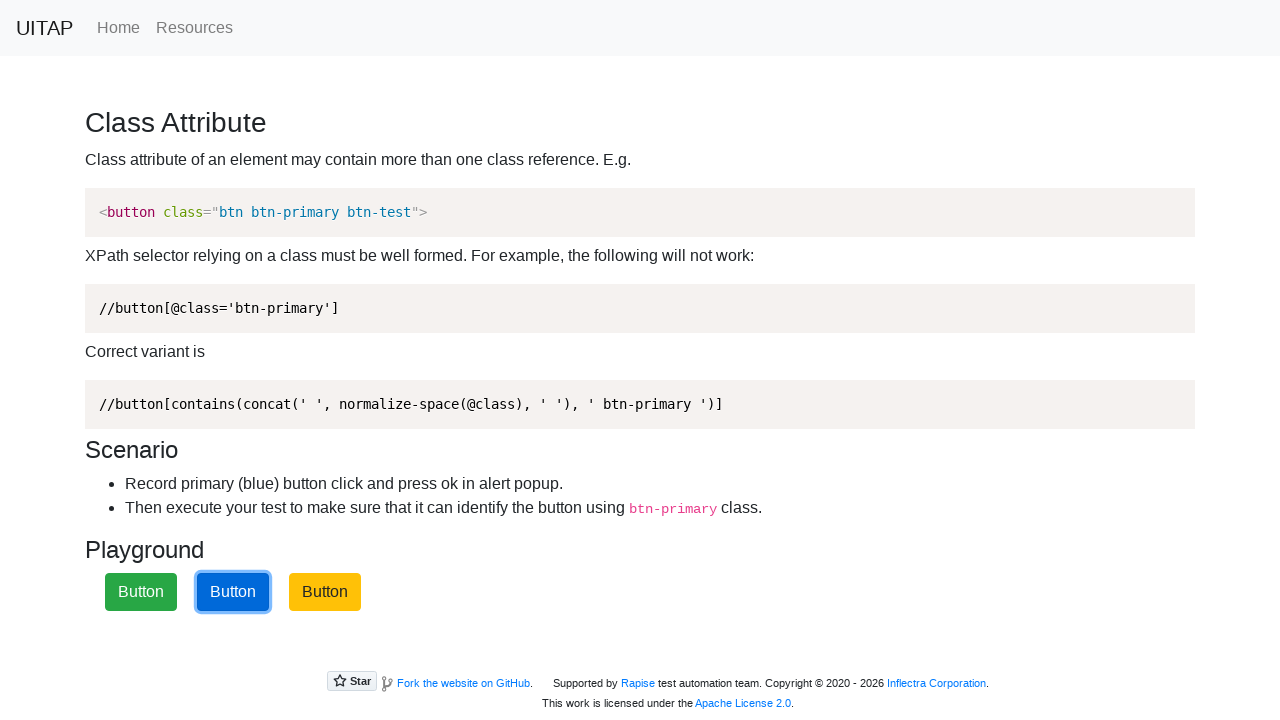

Waited 500ms for alert dialog to be handled
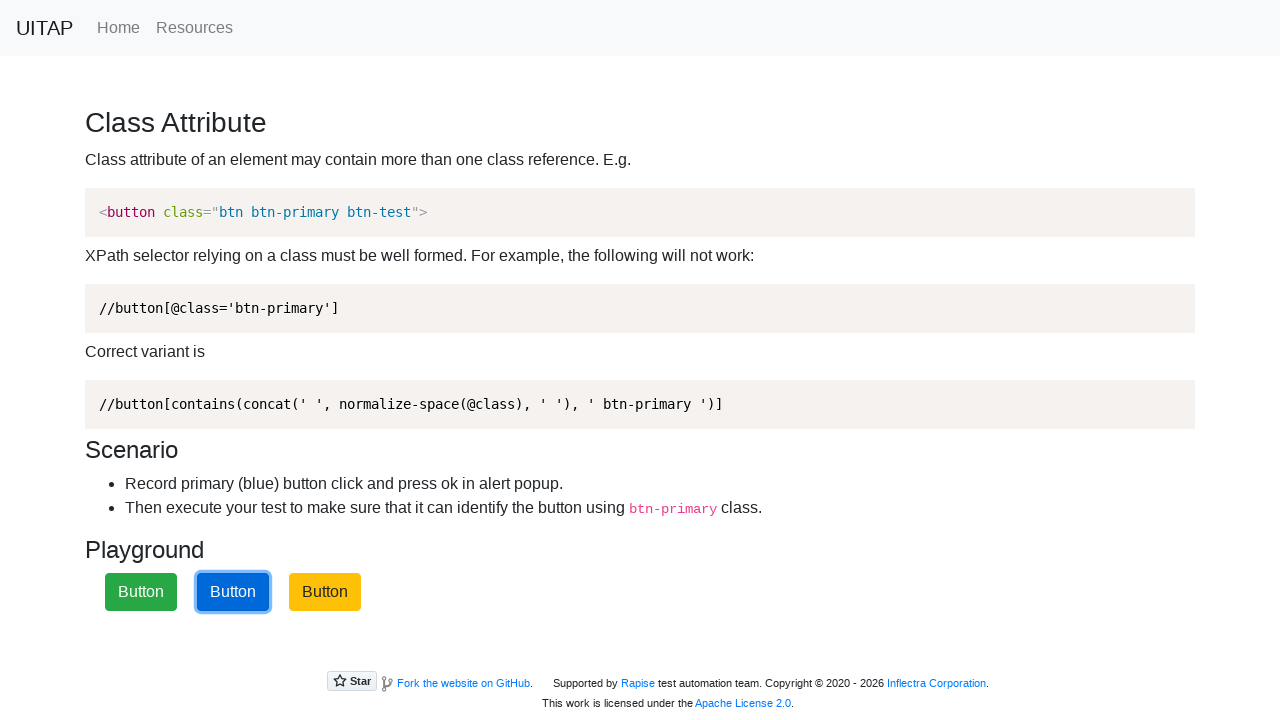

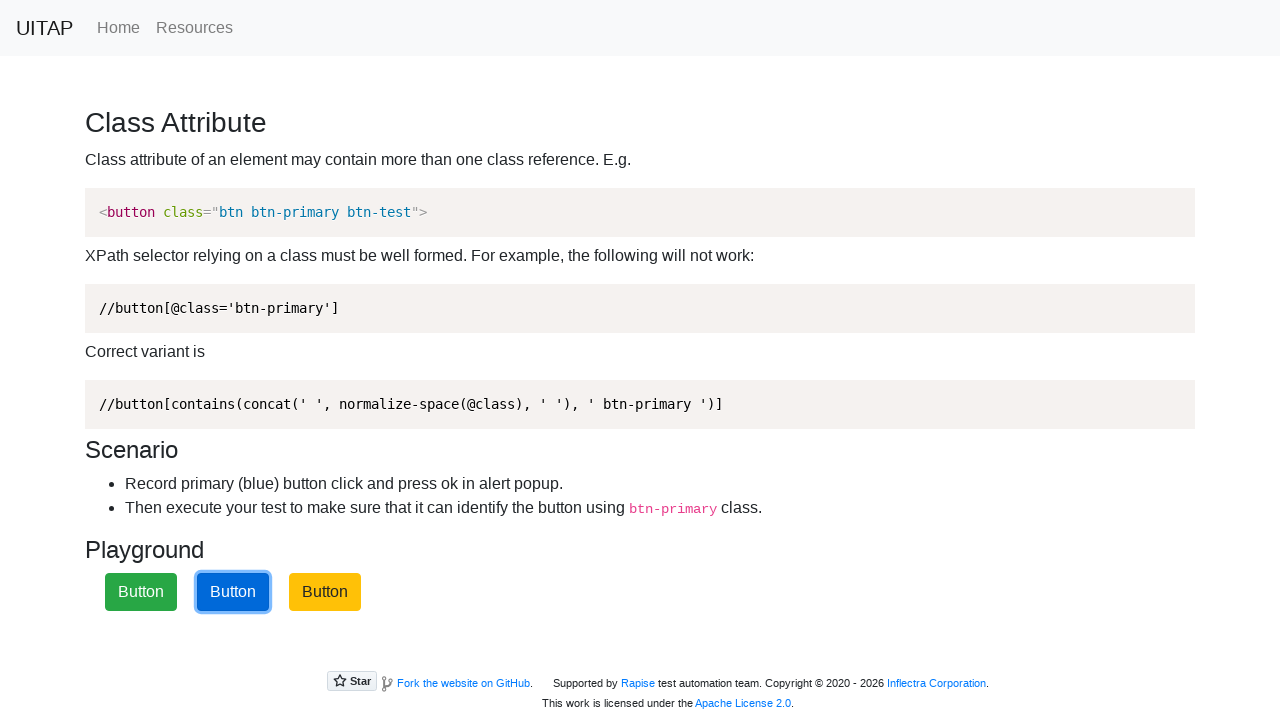